Navigates to Maven Repository website and takes a screenshot of the homepage

Starting URL: https://mvnrepository.com/

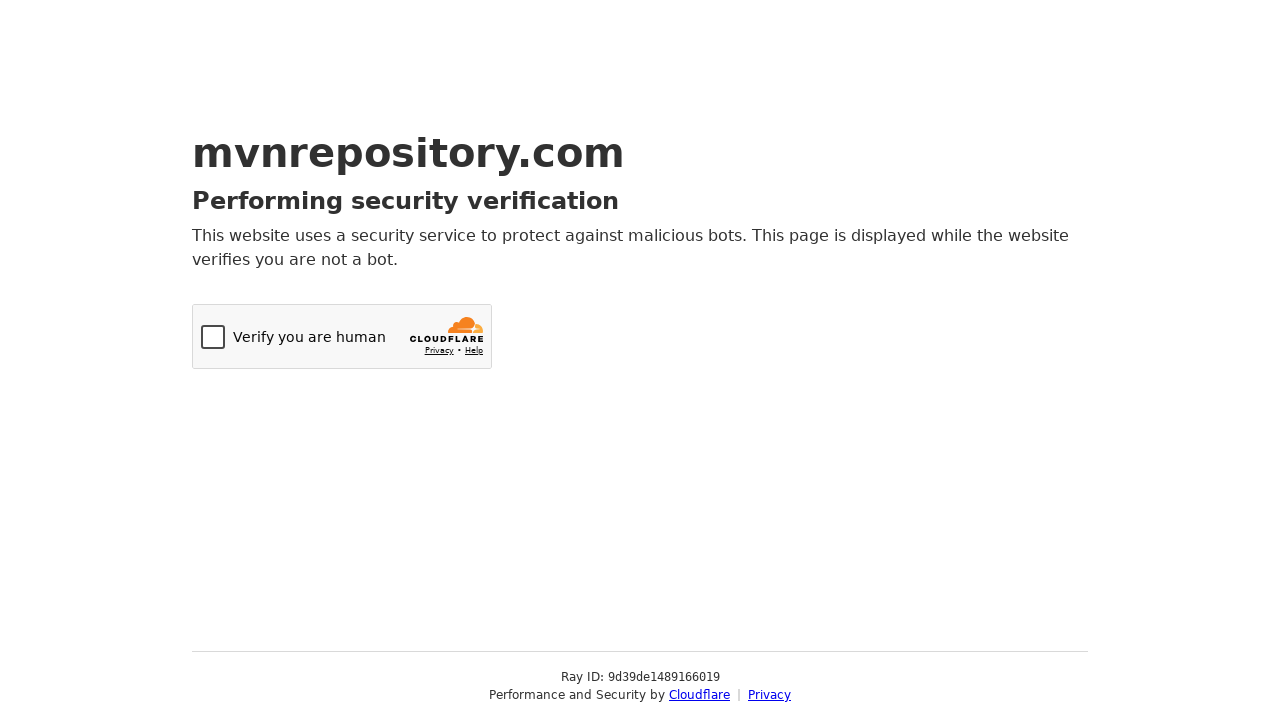

Navigated to Maven Repository homepage
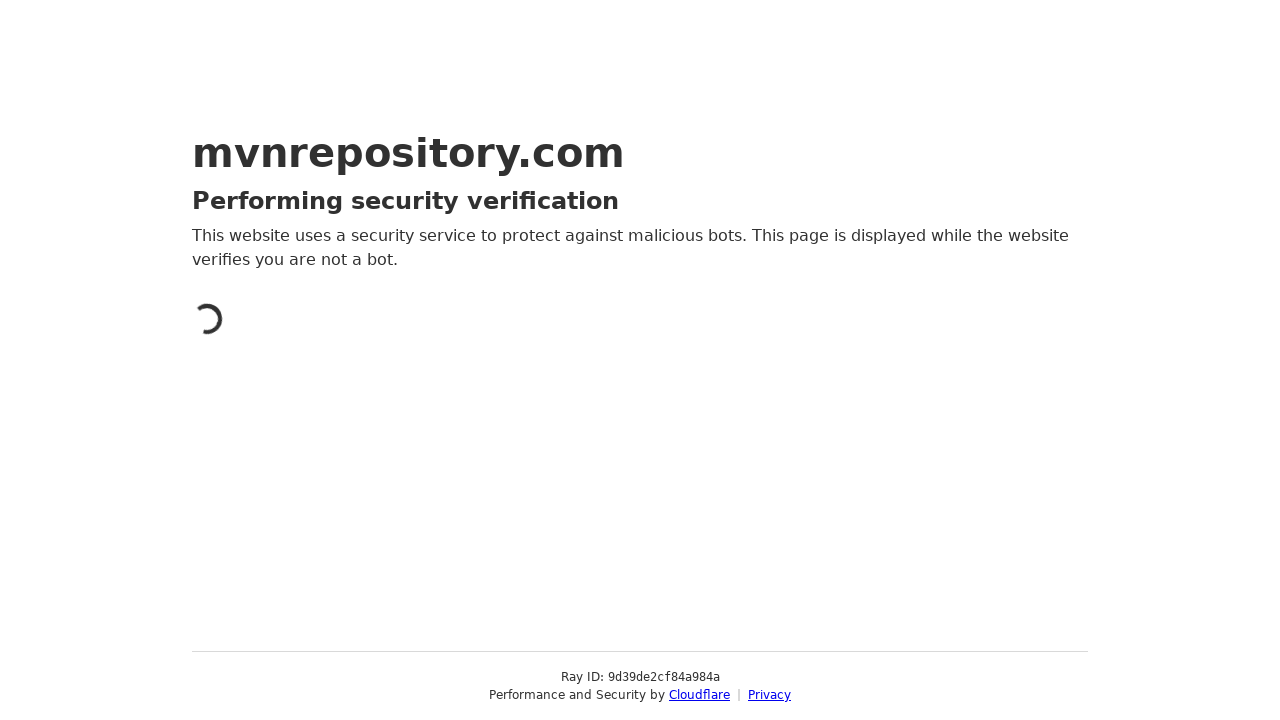

Waited for page to fully load (networkidle)
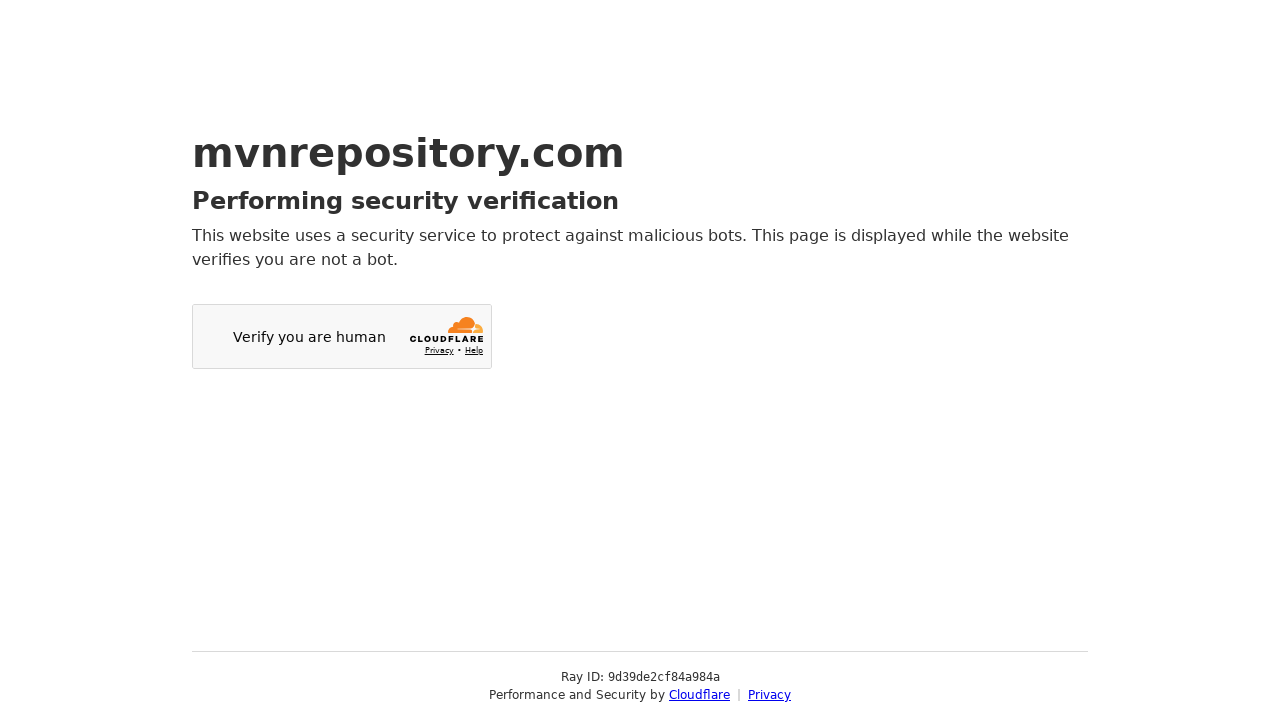

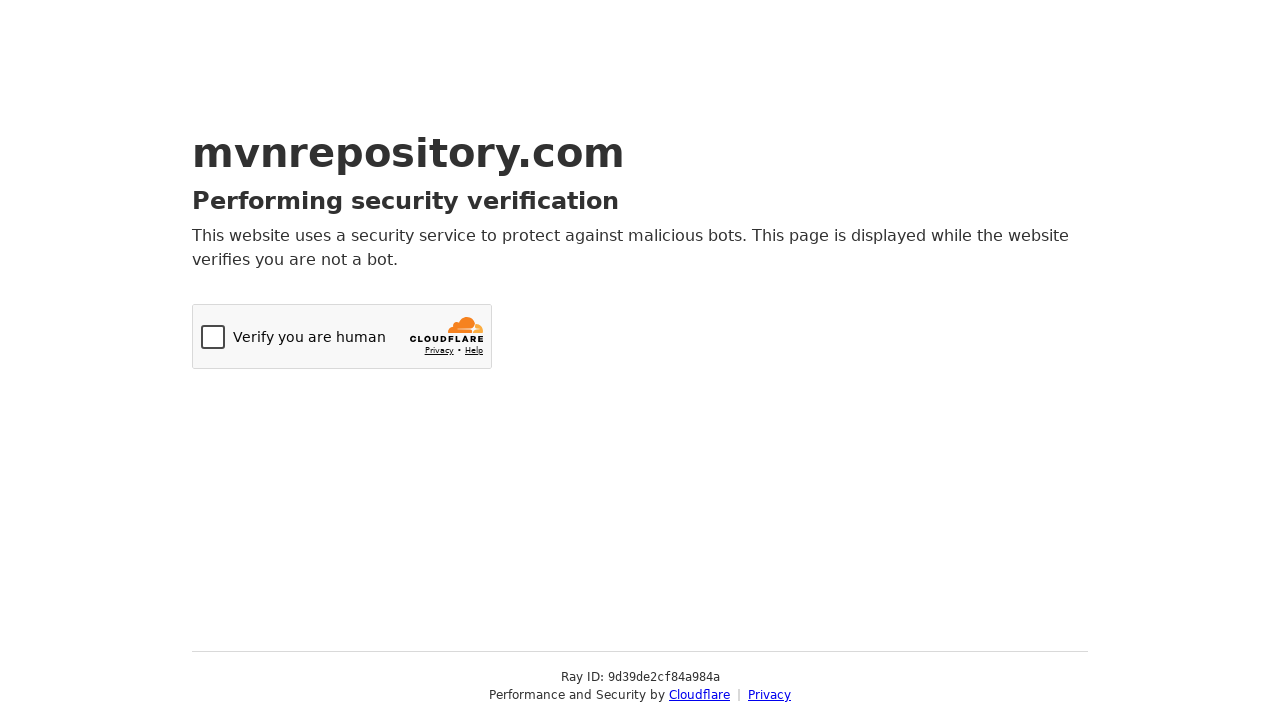